Tests an explicit wait scenario where the script waits for a price to change to $100, clicks a book button, then calculates a mathematical answer based on a displayed value and submits it.

Starting URL: http://suninjuly.github.io/explicit_wait2.html

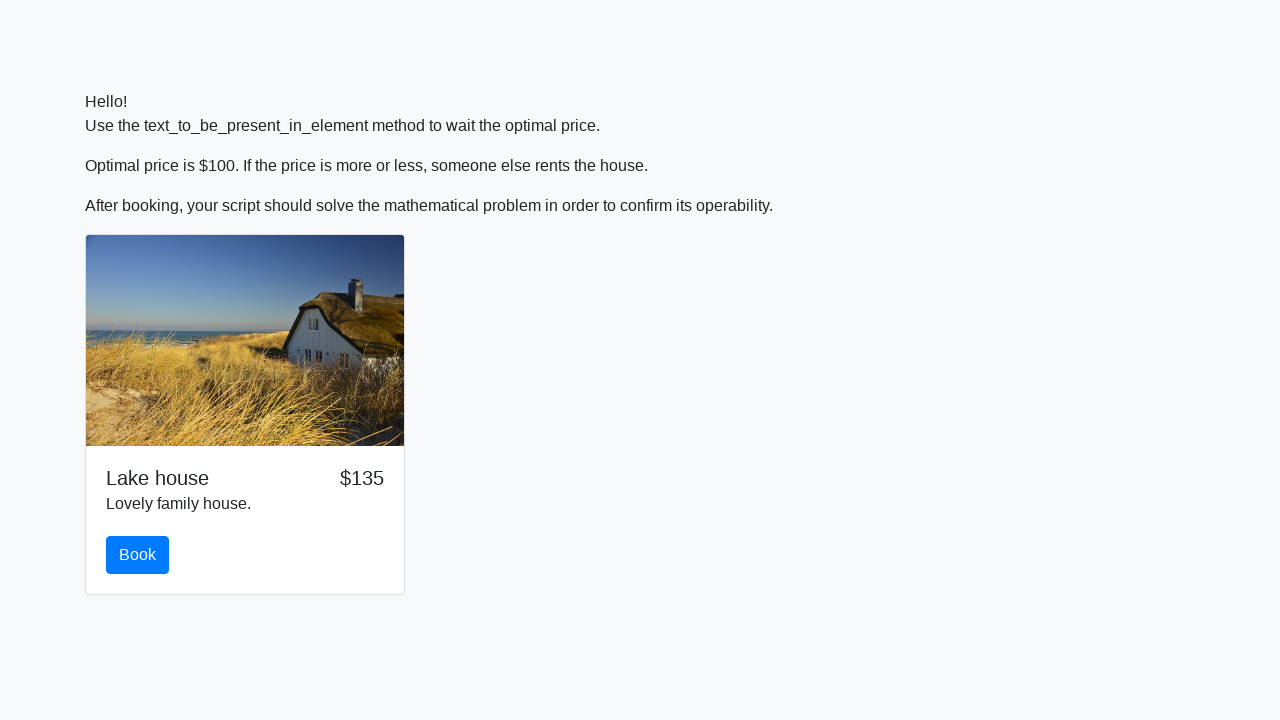

Waited for price to change to $100
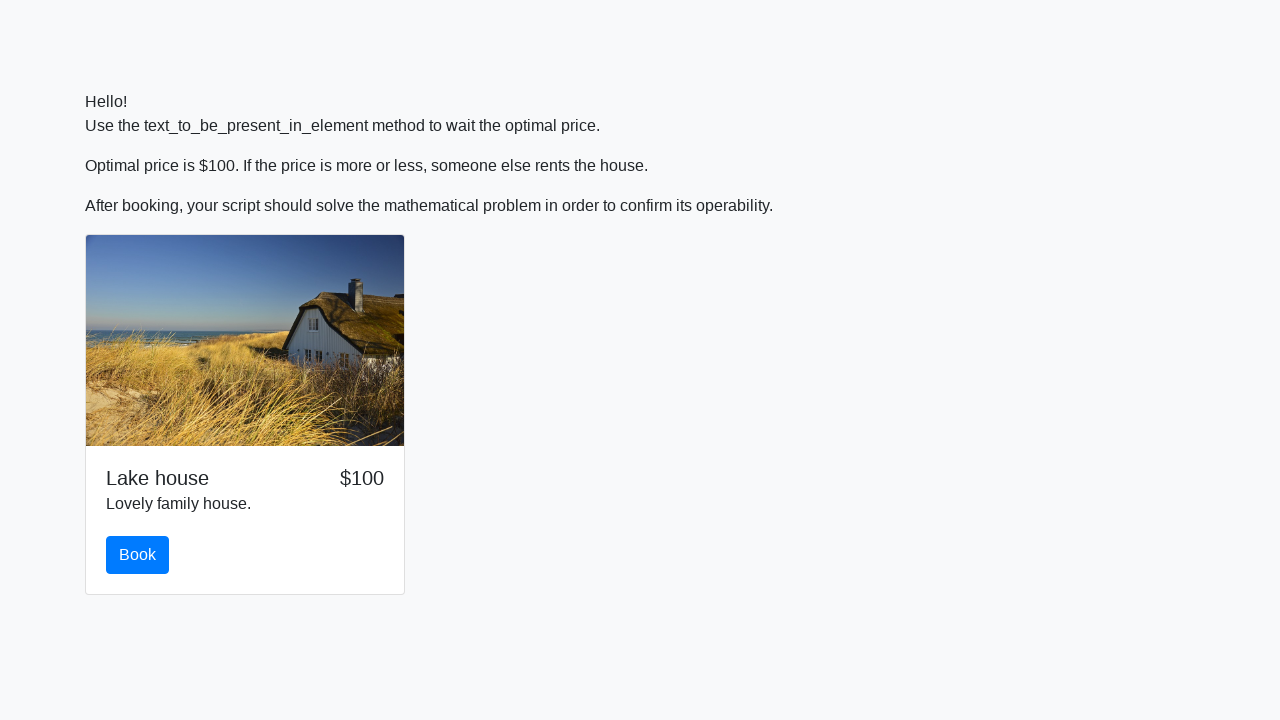

Clicked the book button at (138, 555) on #book
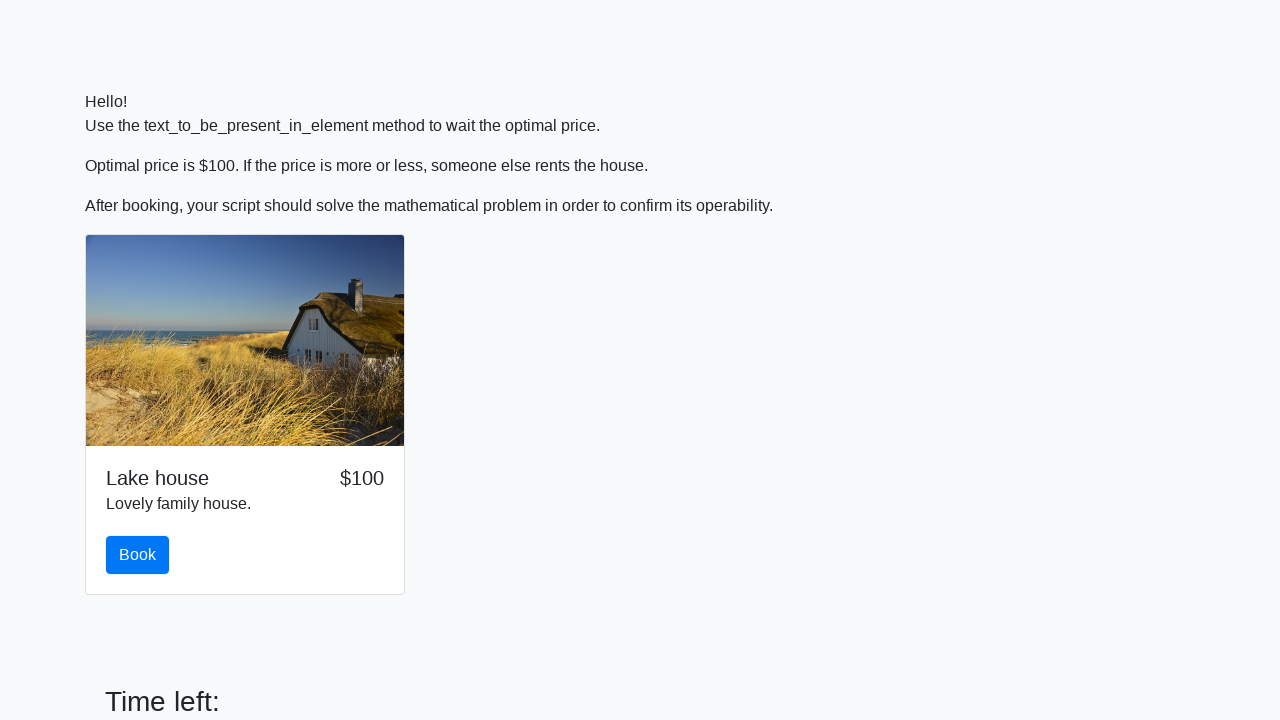

Retrieved input value: 892
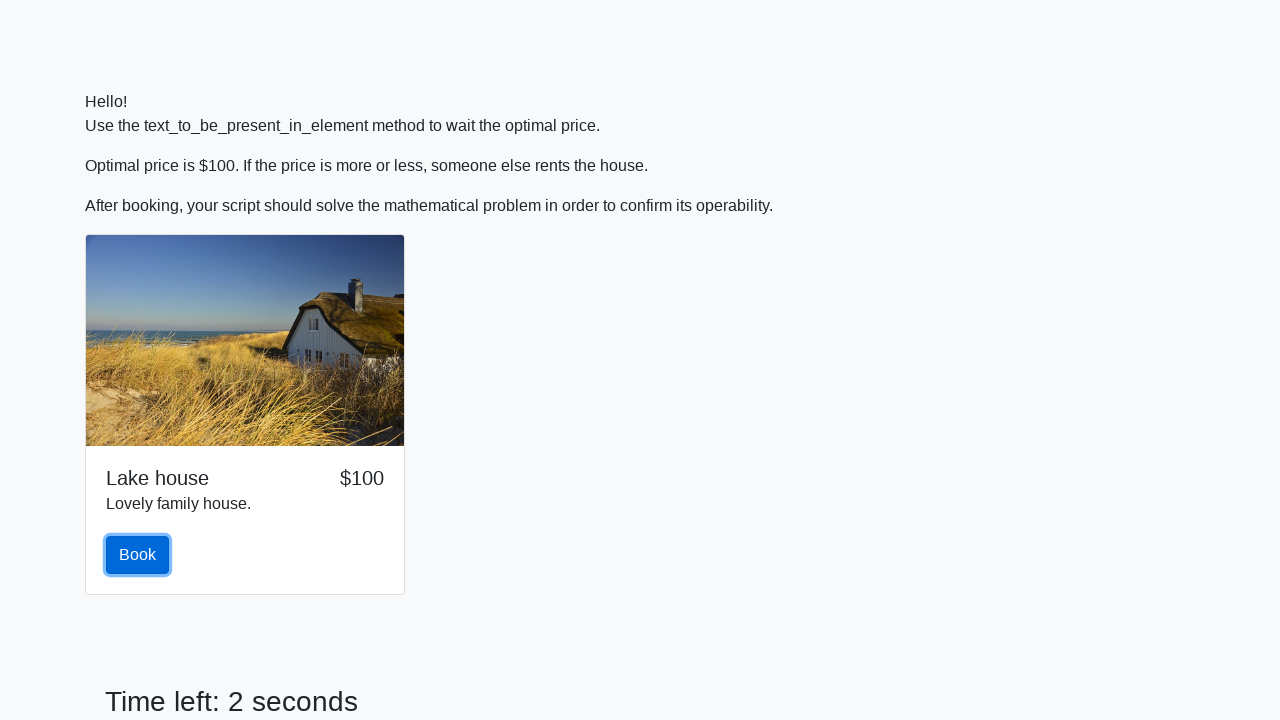

Calculated answer: 0.9276917231149076
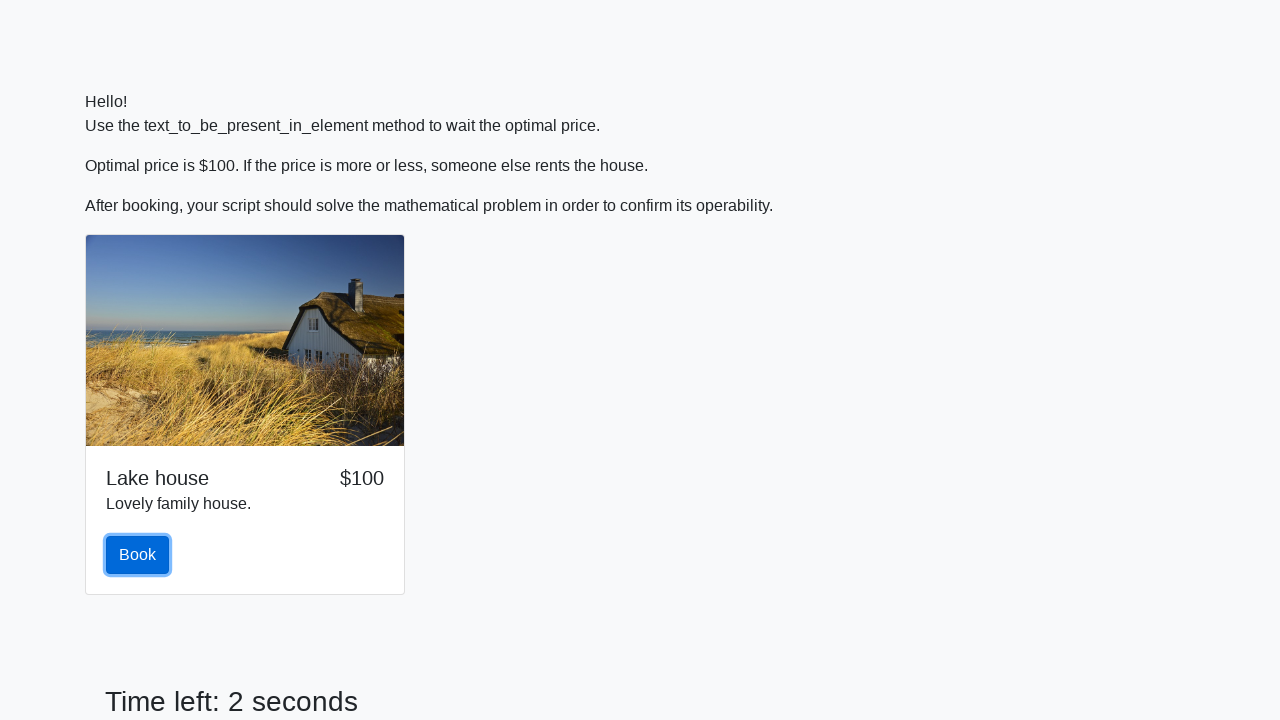

Filled answer field with calculated value on #answer
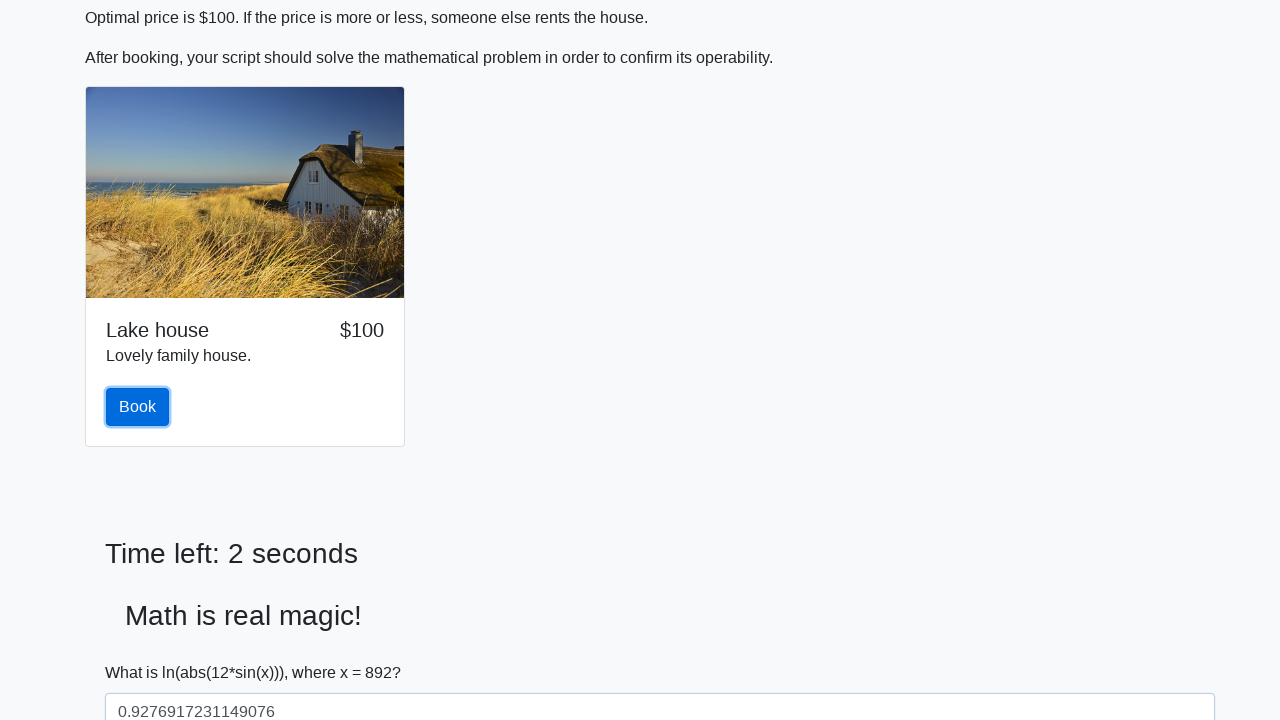

Clicked the solve button at (143, 651) on #solve
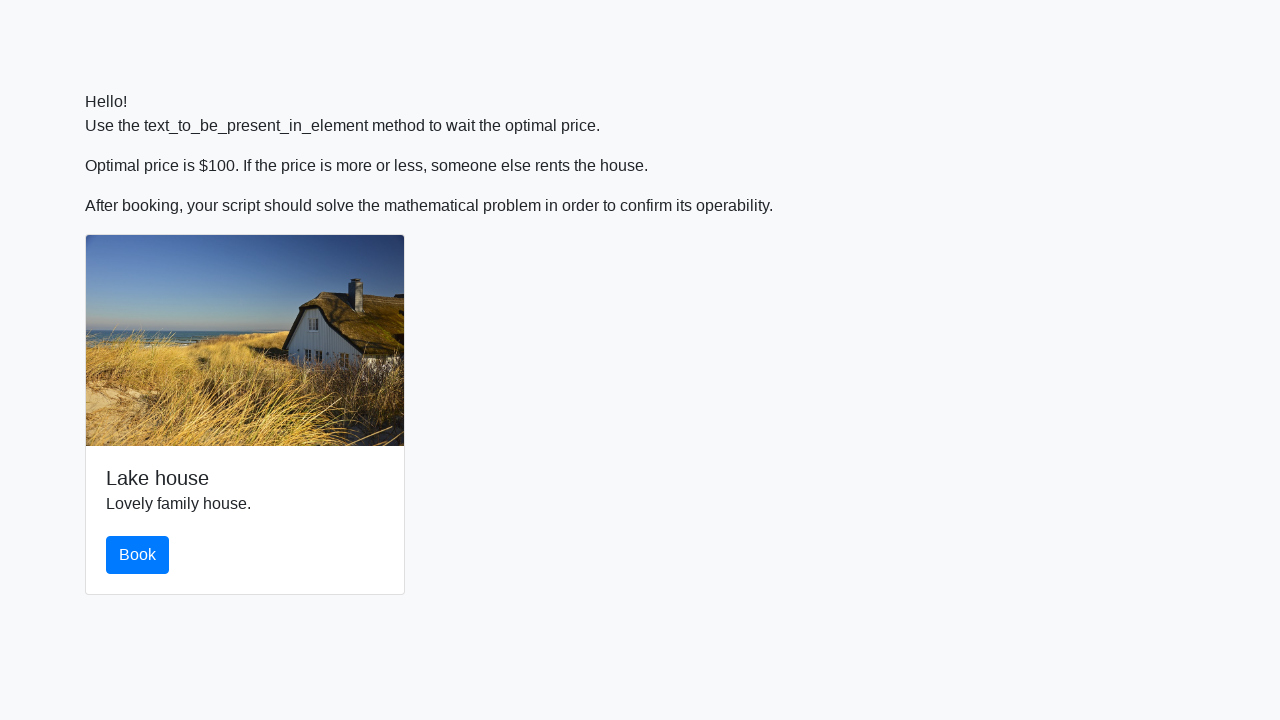

Waited 2 seconds for result processing
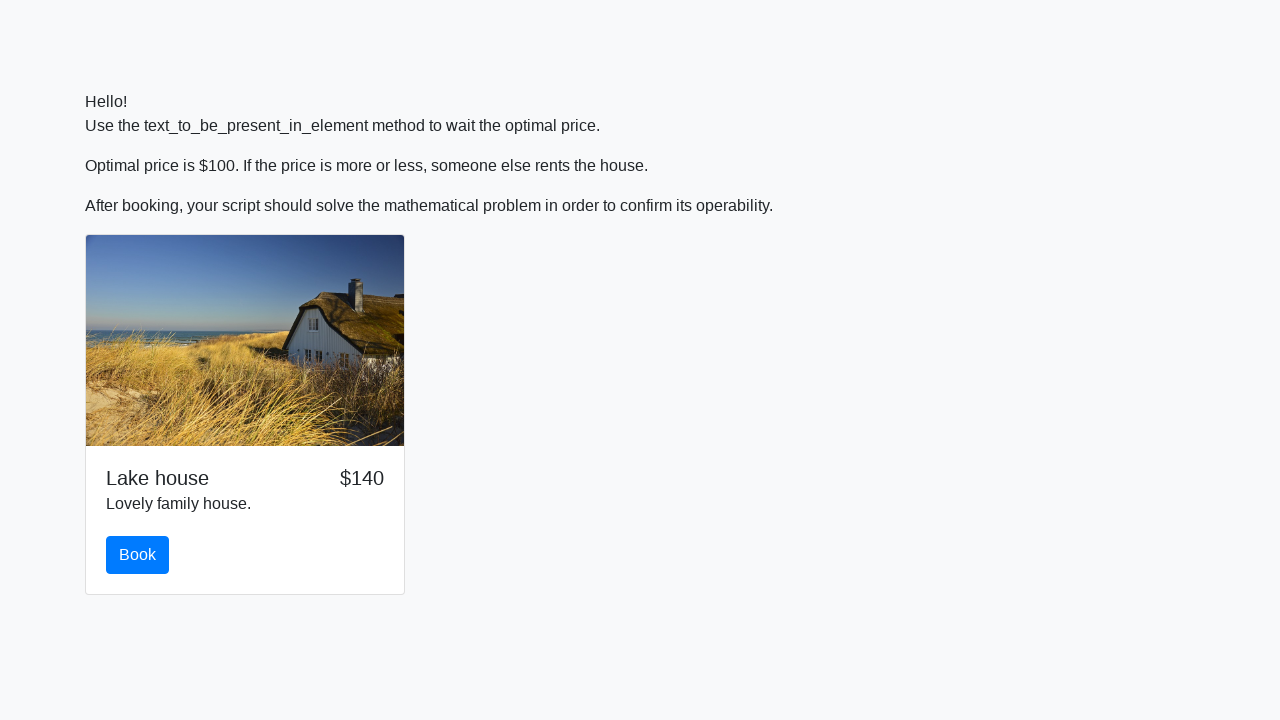

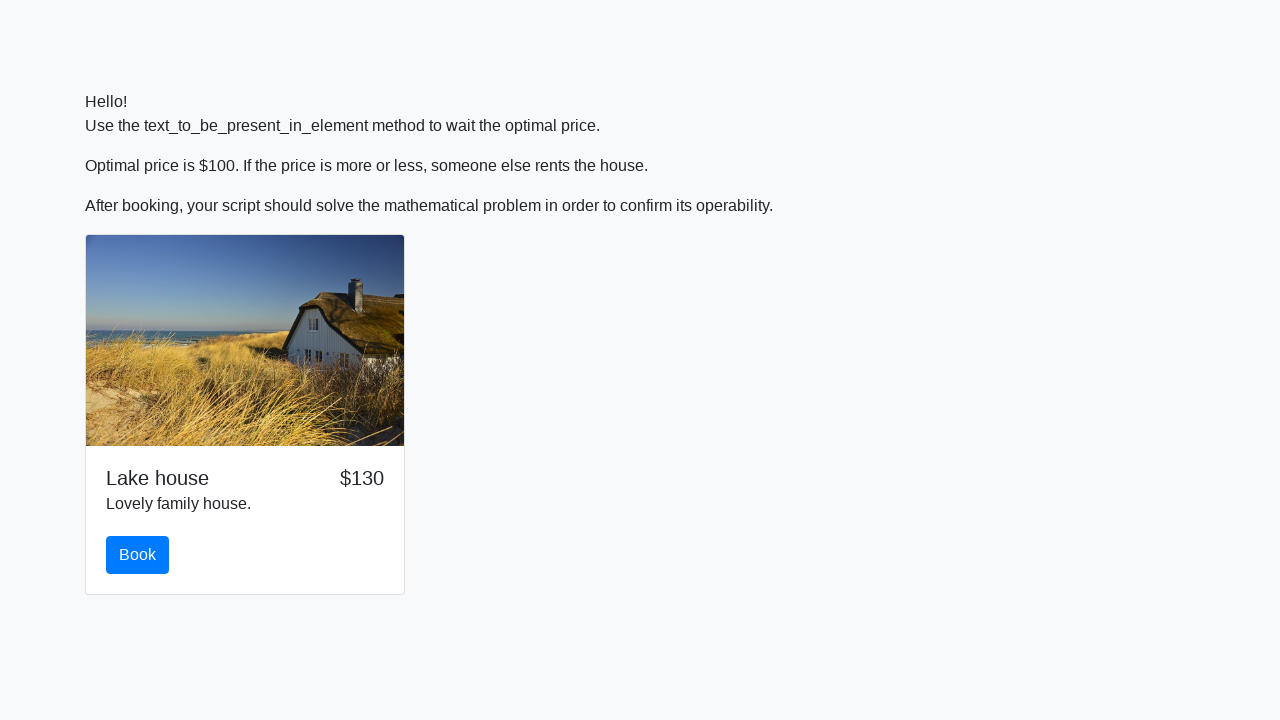